Tests focusing on an input field by opening the login dialog and focusing on the Email field

Starting URL: https://danube-web.shop/

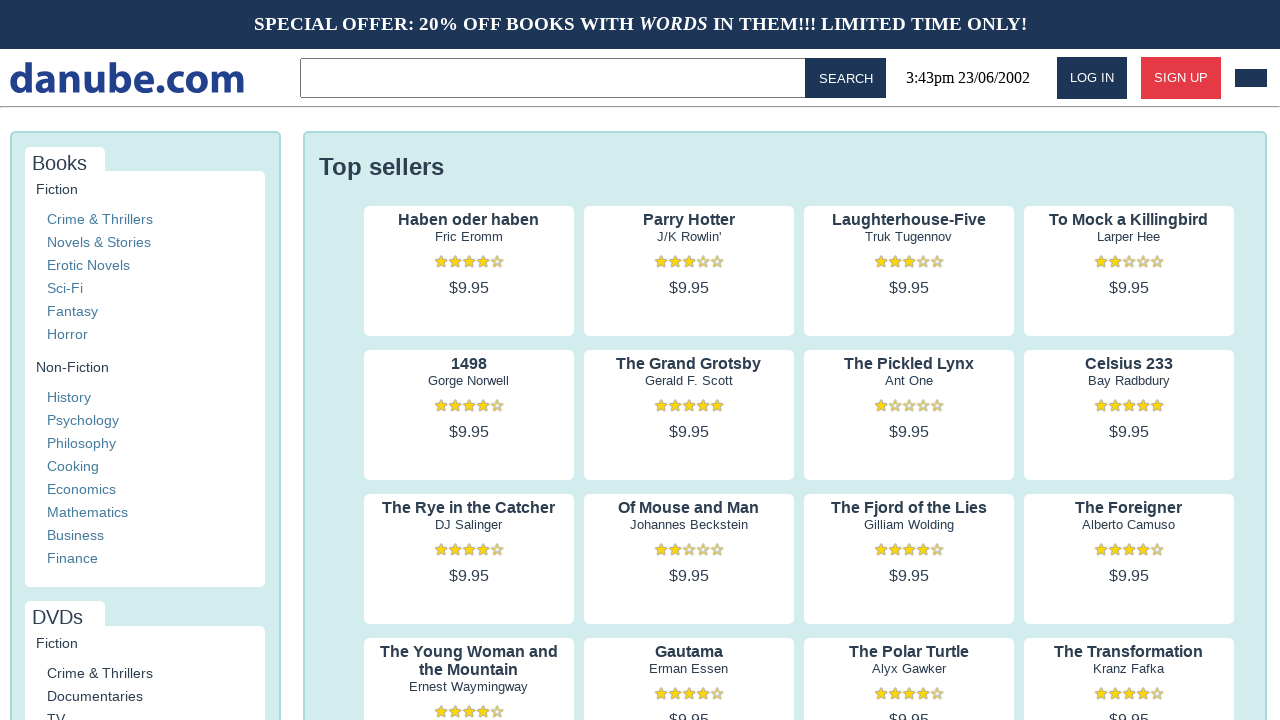

Clicked Log in button to open login dialog at (1092, 78) on internal:role=button[name="Log in"i]
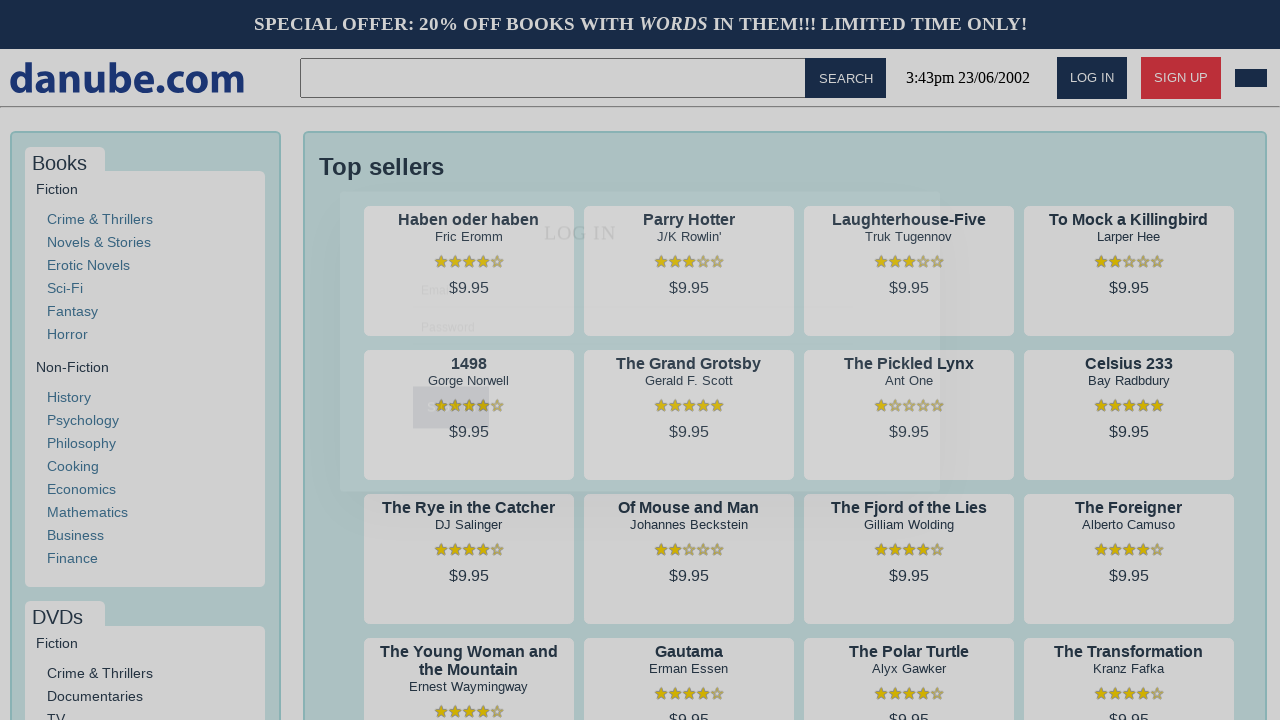

Focused on Email input field on internal:attr=[placeholder="Email"i]
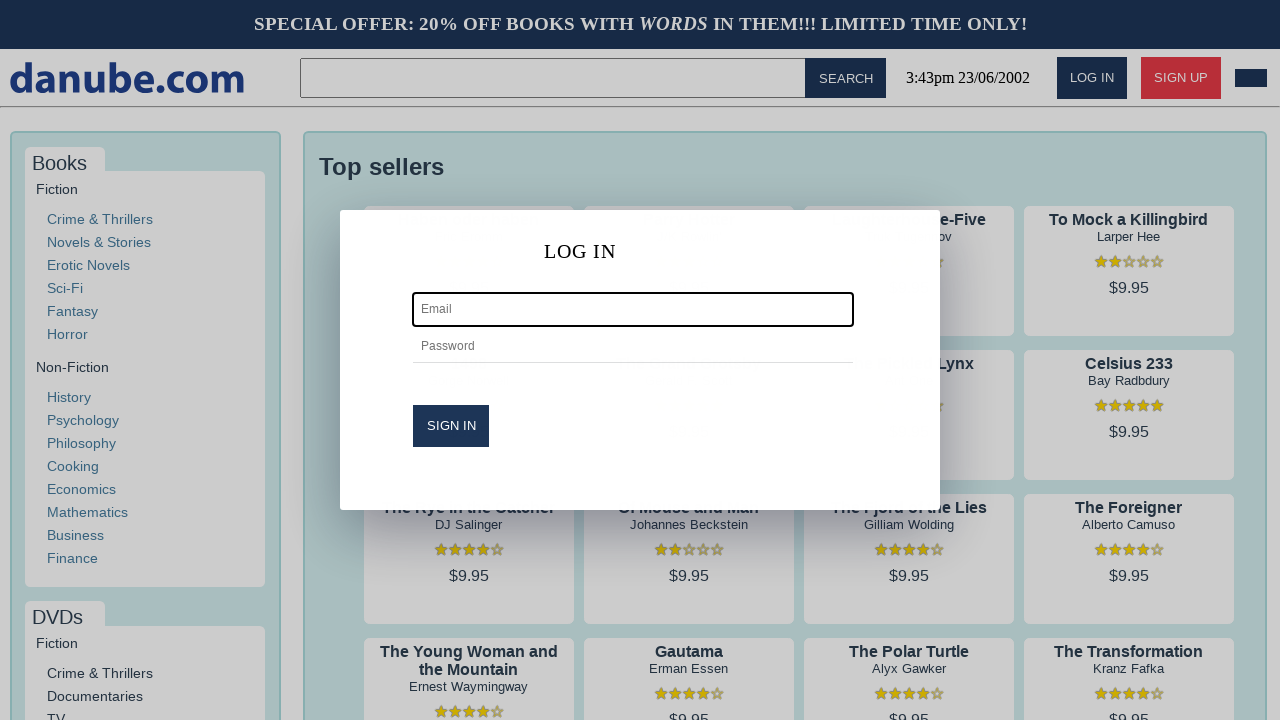

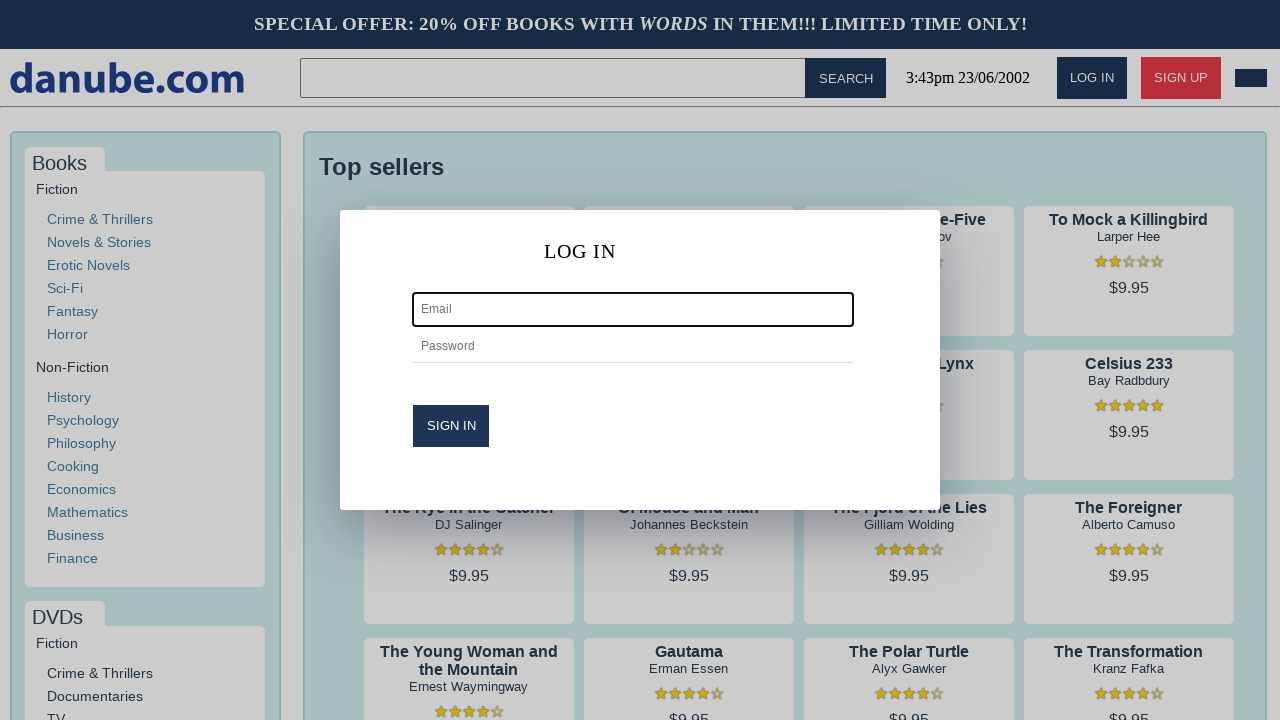